Tests navigation to the buttons page by clicking the buttons link and verifying the URL changes

Starting URL: https://formy-project.herokuapp.com

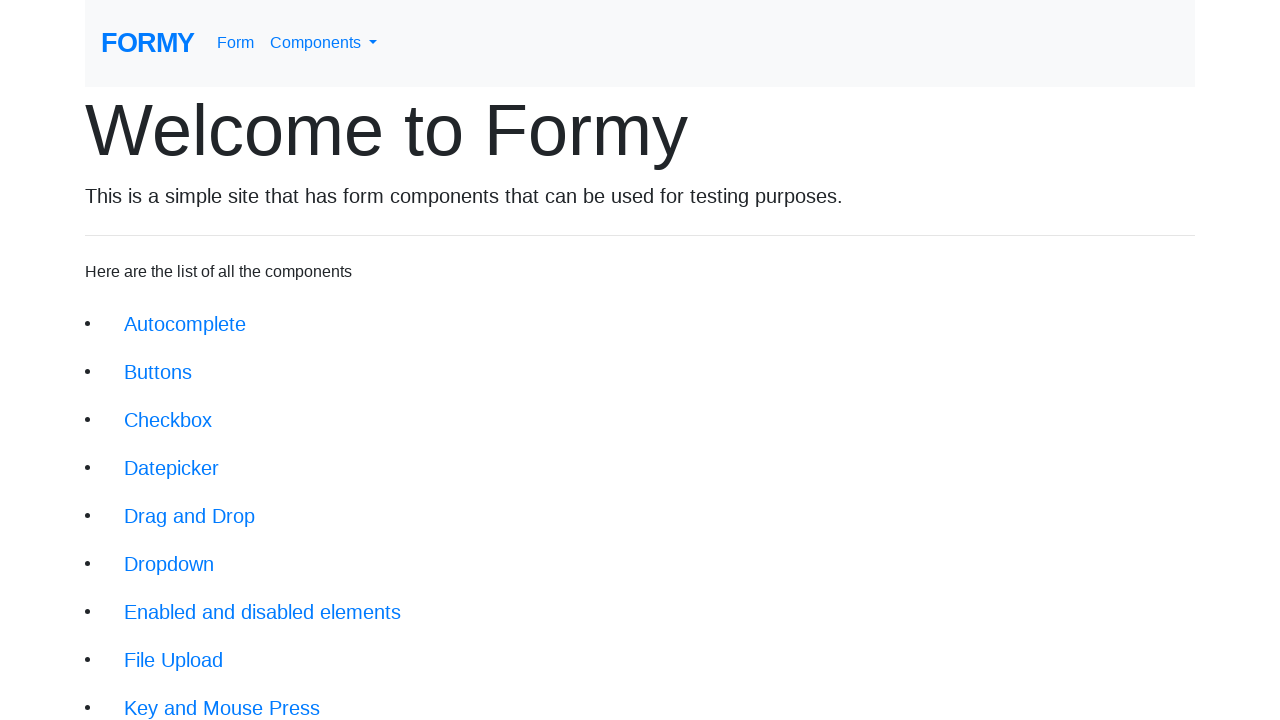

Clicked on buttons link to navigate to buttons page at (158, 372) on xpath=//li/a[@href='/buttons']
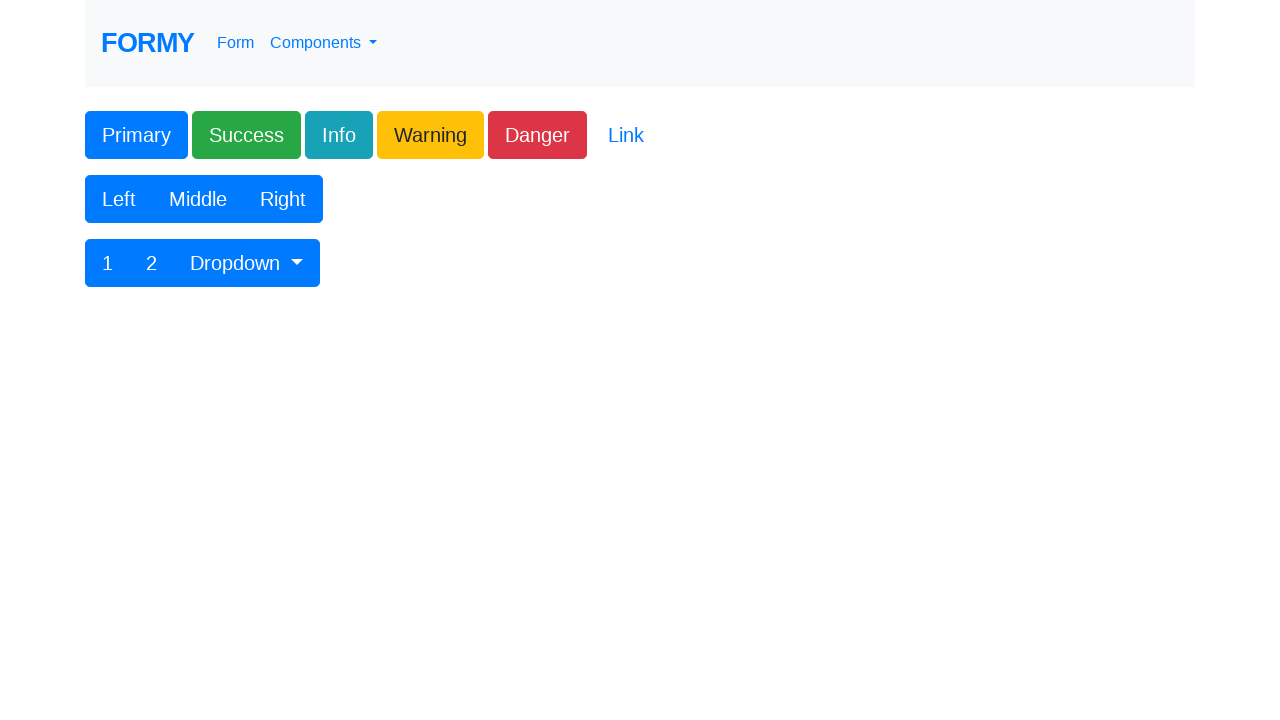

Navigation to buttons page completed - URL verified
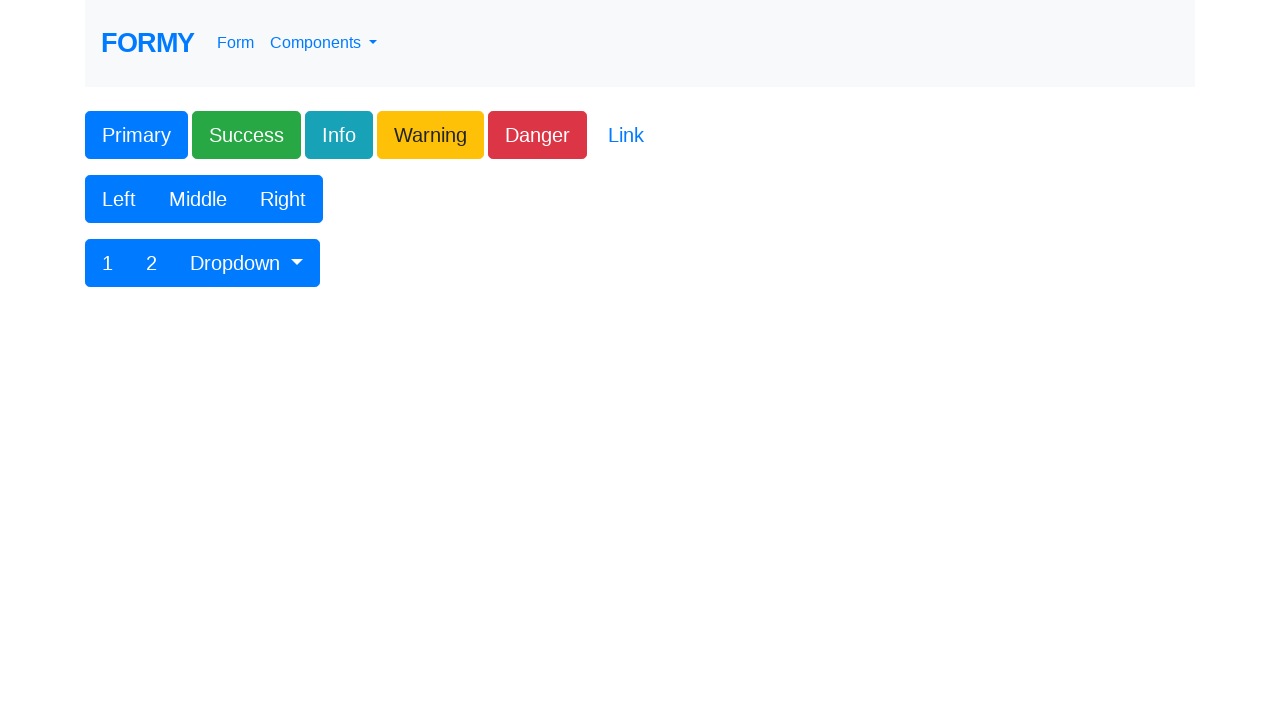

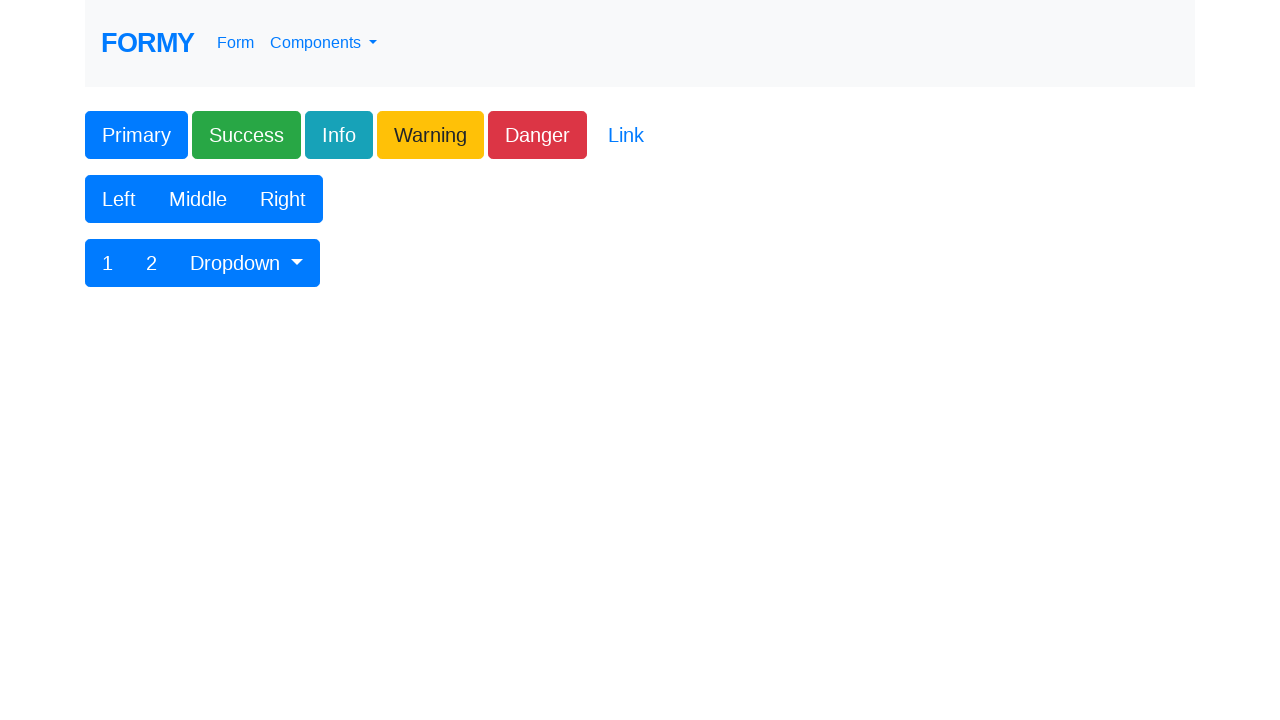